Tests element visibility toggling by clicking Hide and Show buttons and verifying the text element becomes hidden and visible accordingly

Starting URL: https://www.letskodeit.com/practice

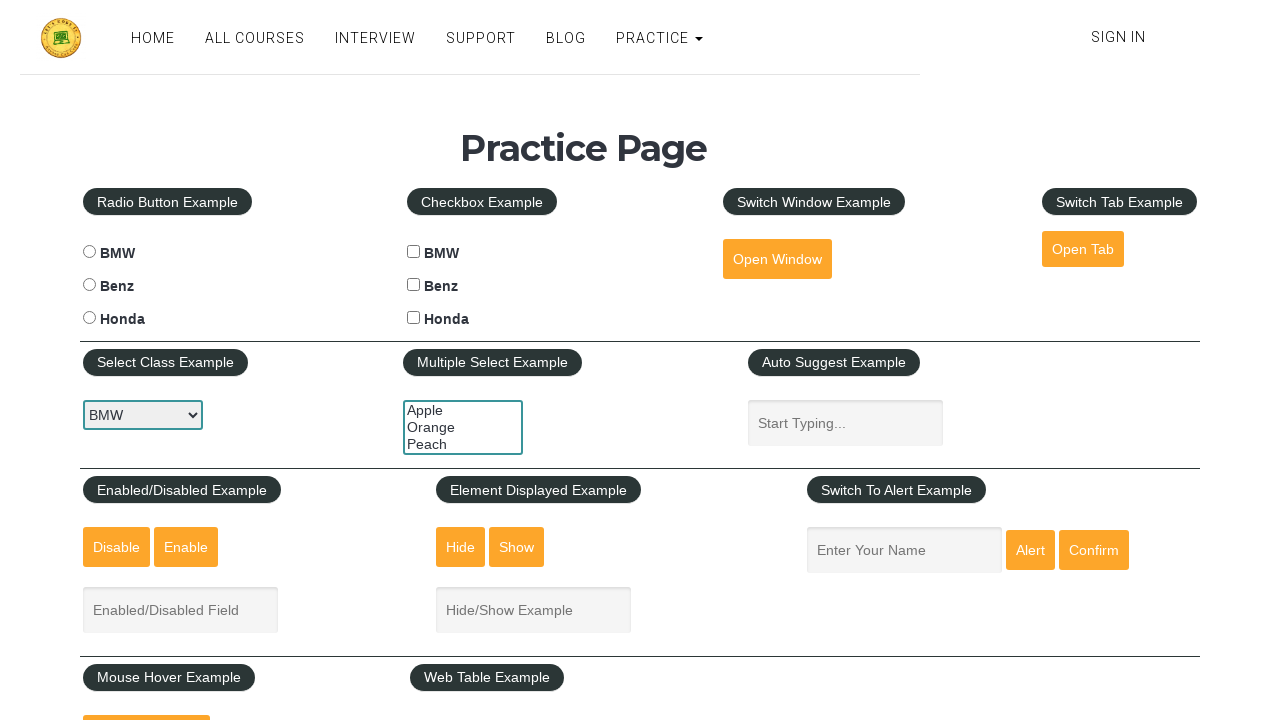

Verified text element is initially visible
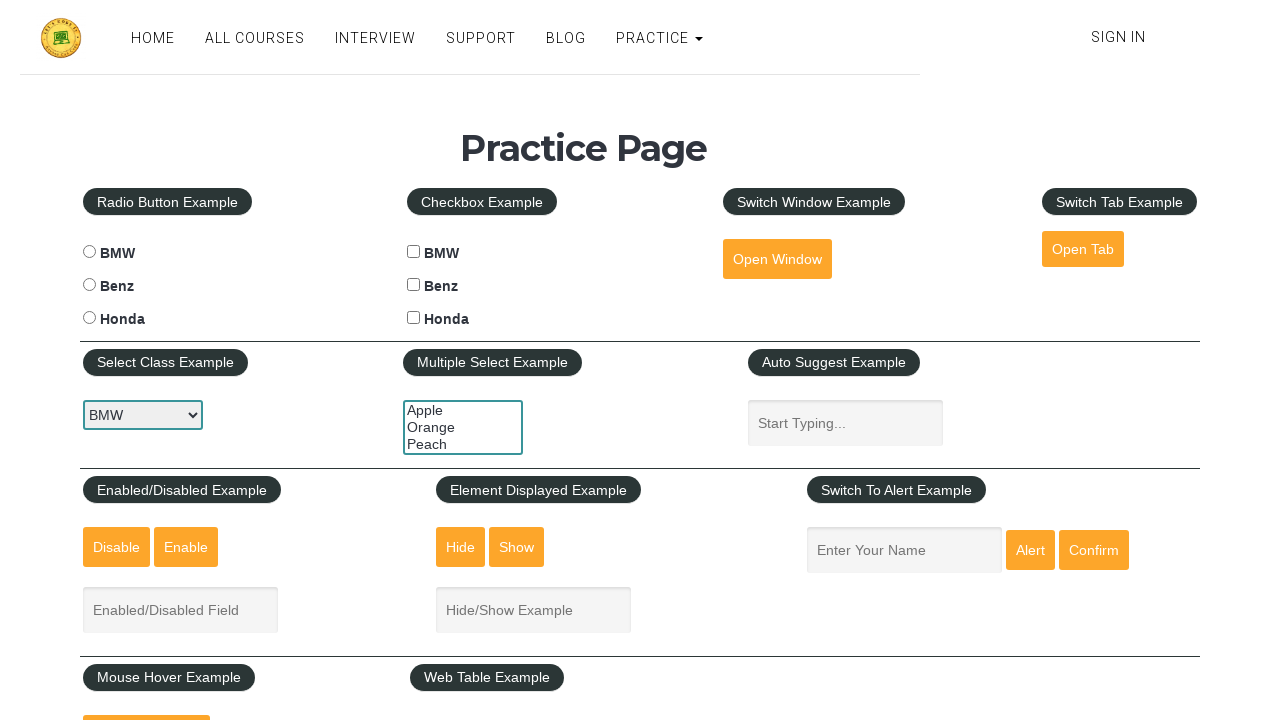

Clicked Hide button to hide the text element at (461, 547) on xpath=//input[@value='Hide']
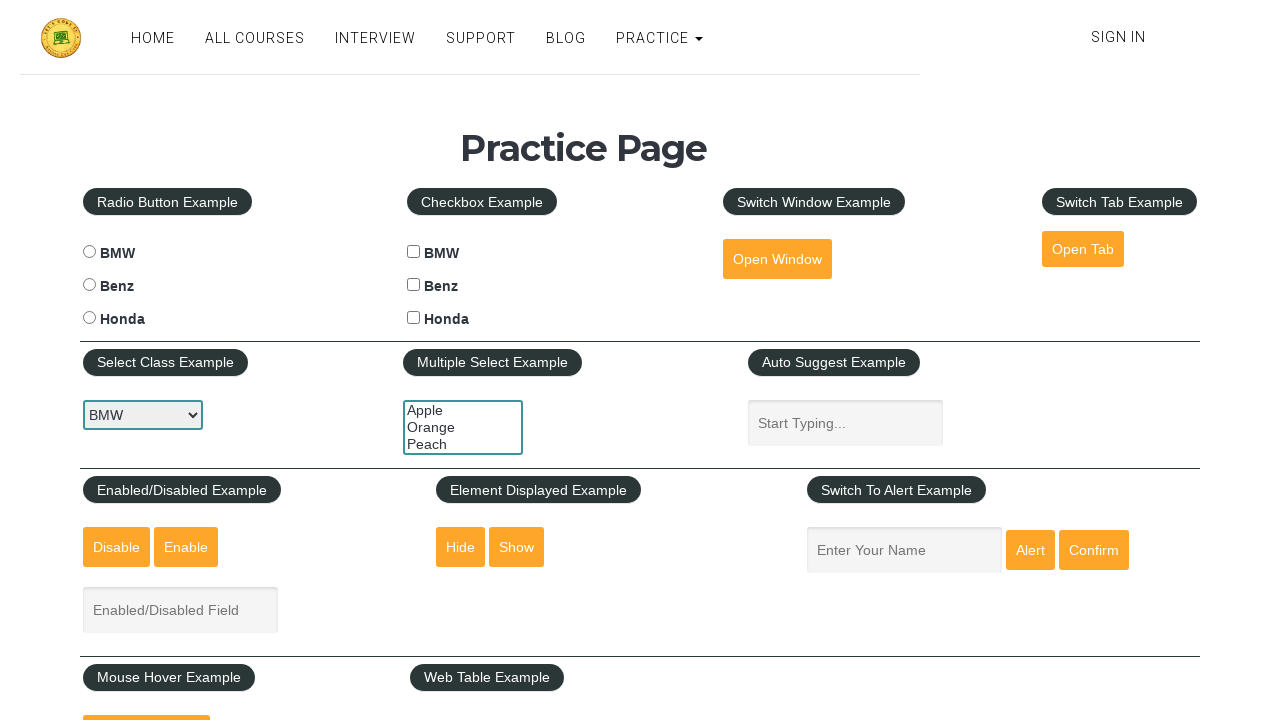

Verified text element is now hidden
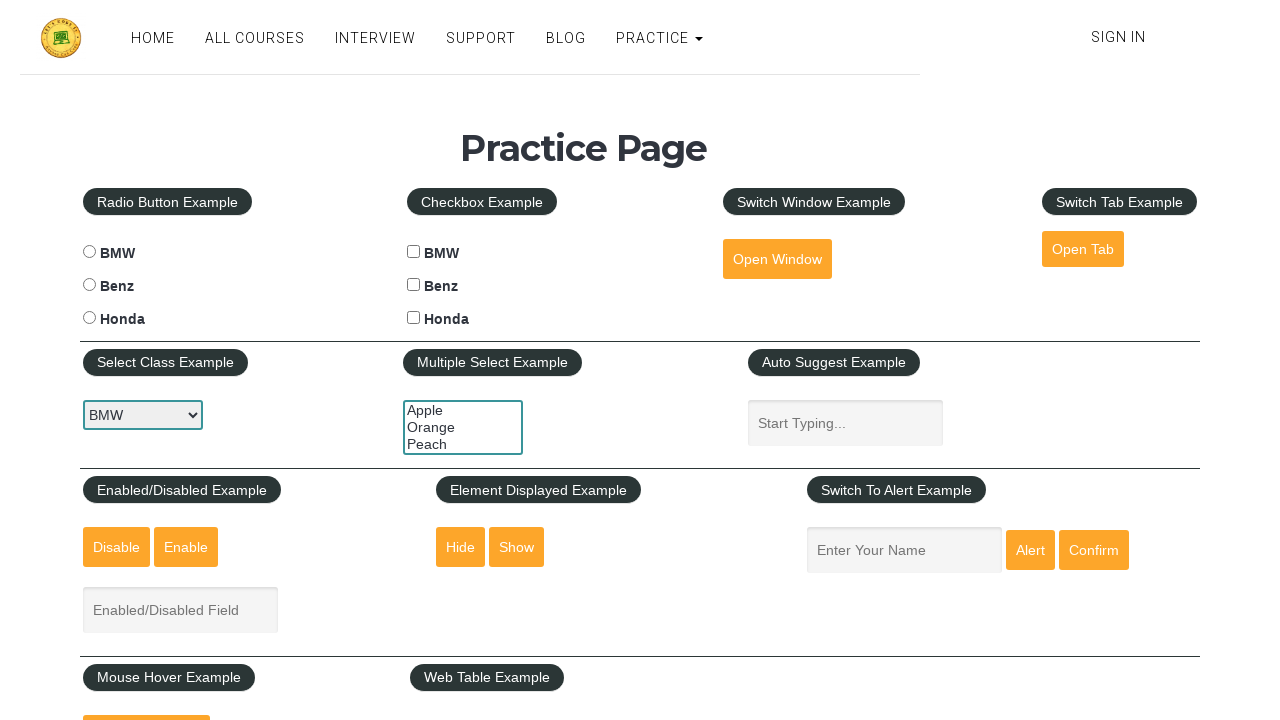

Clicked Show button to display the text element at (517, 547) on xpath=//input[@value='Show']
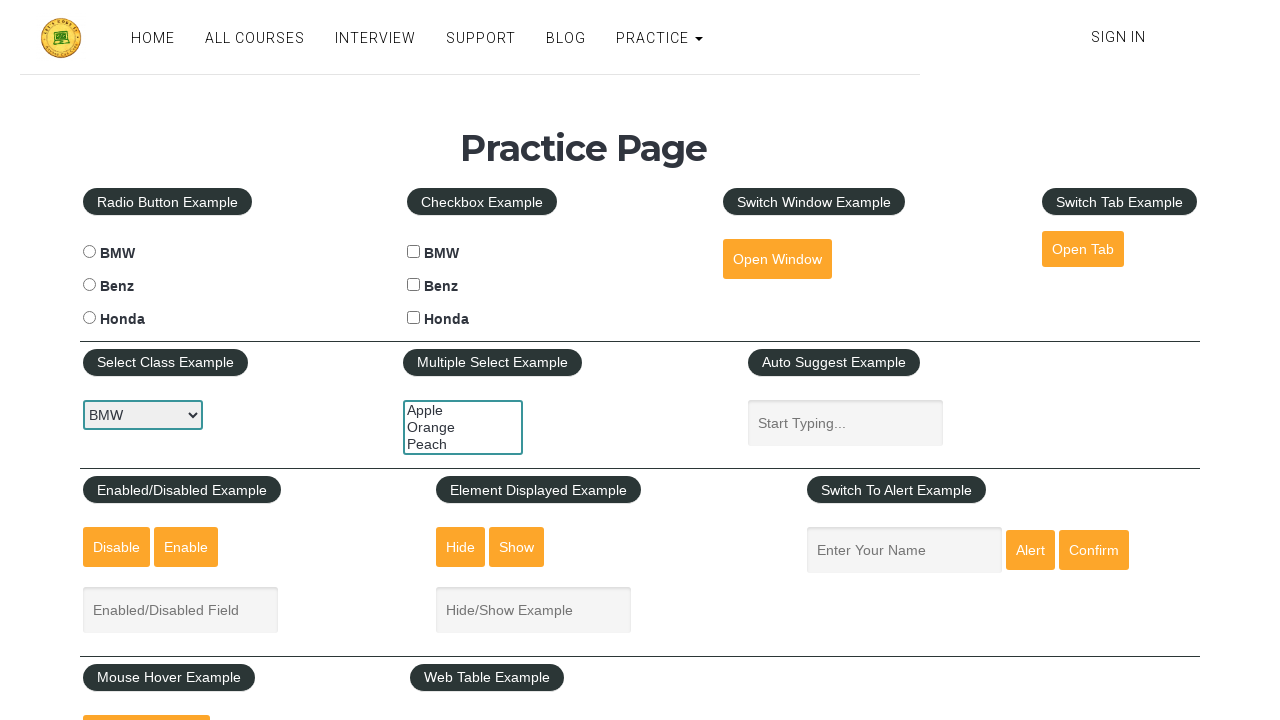

Verified text element is visible again
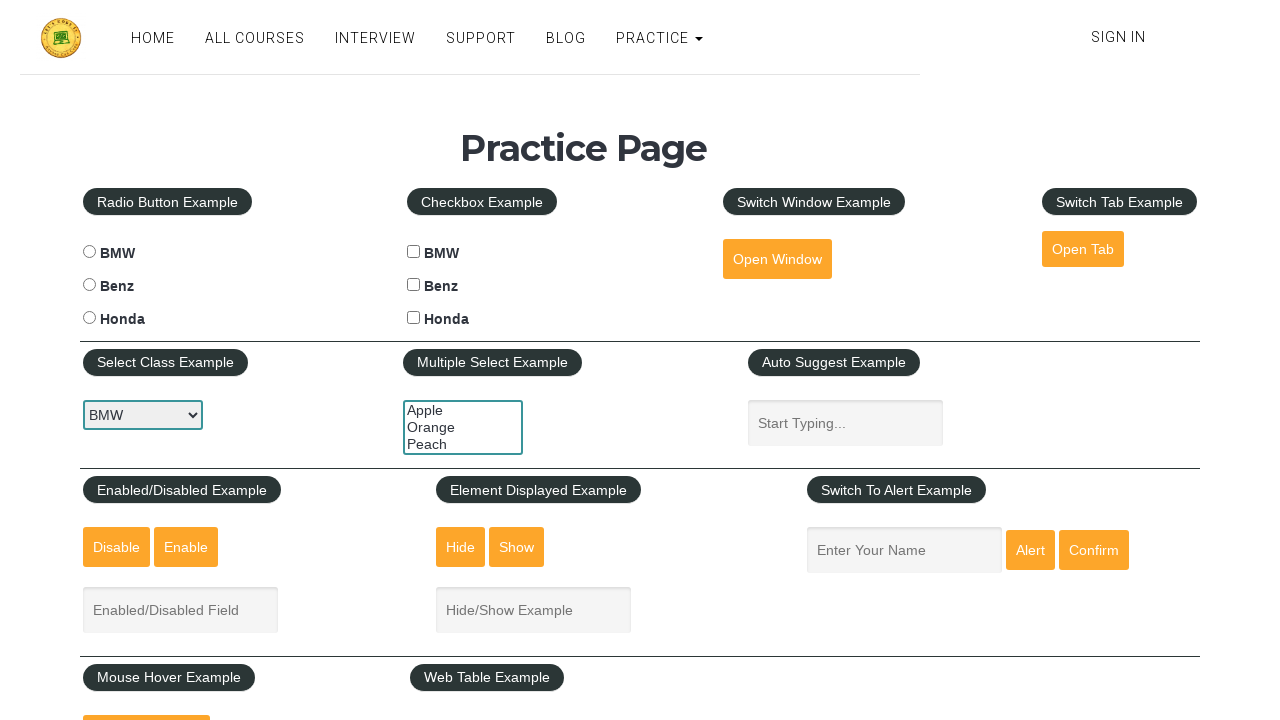

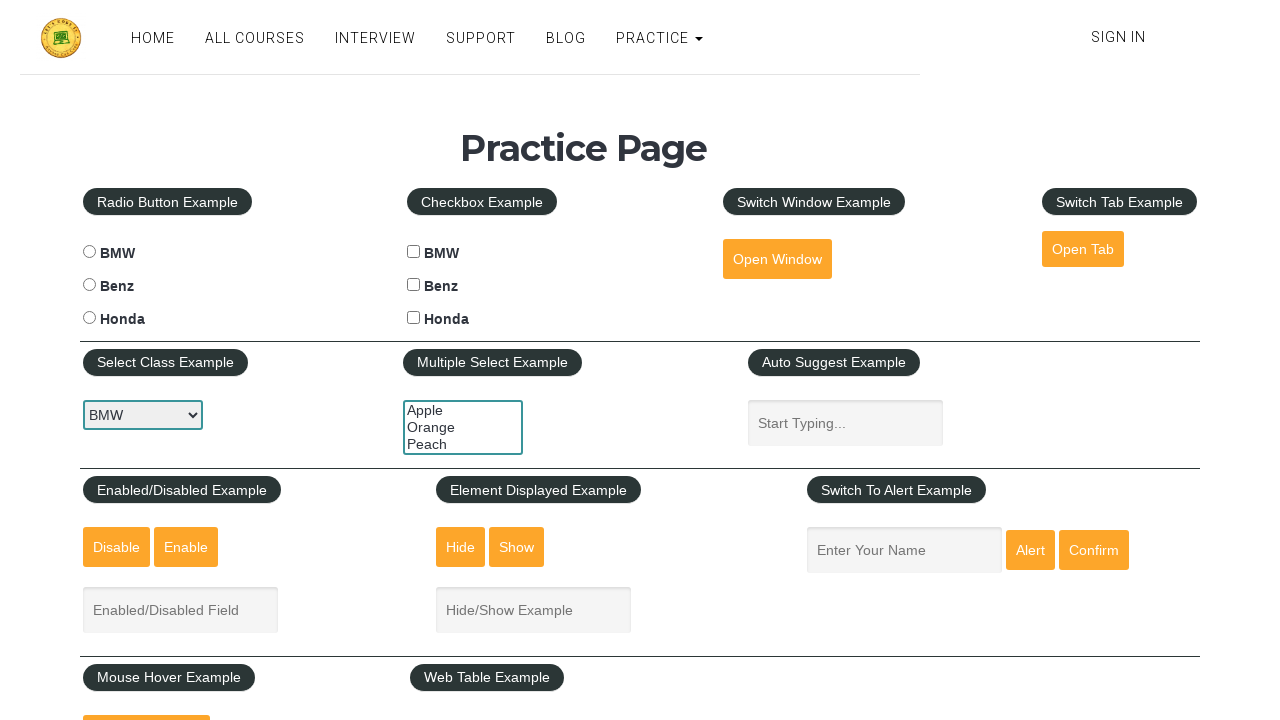